Tests various text box interactions on a practice page including entering text, appending text, clearing fields, and verifying field states (disabled, readonly)

Starting URL: https://letcode.in/edit

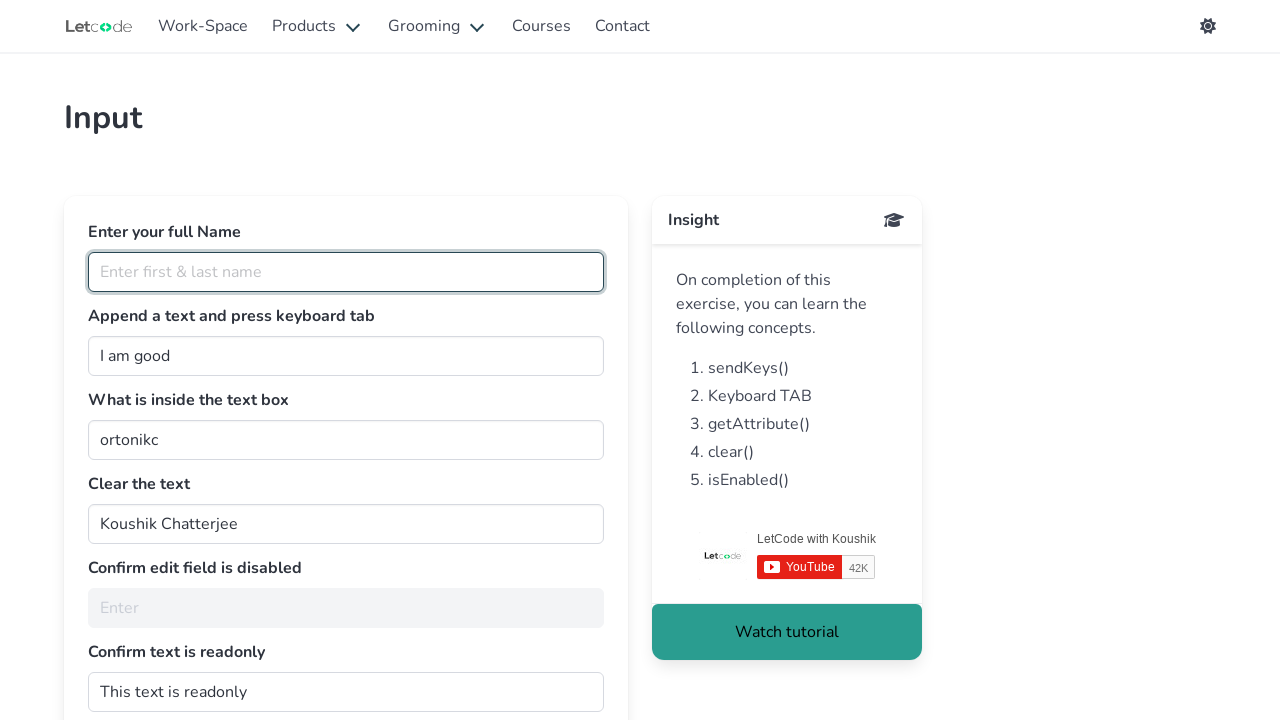

Filled full name field with 'Megaya Jesu' on #fullName
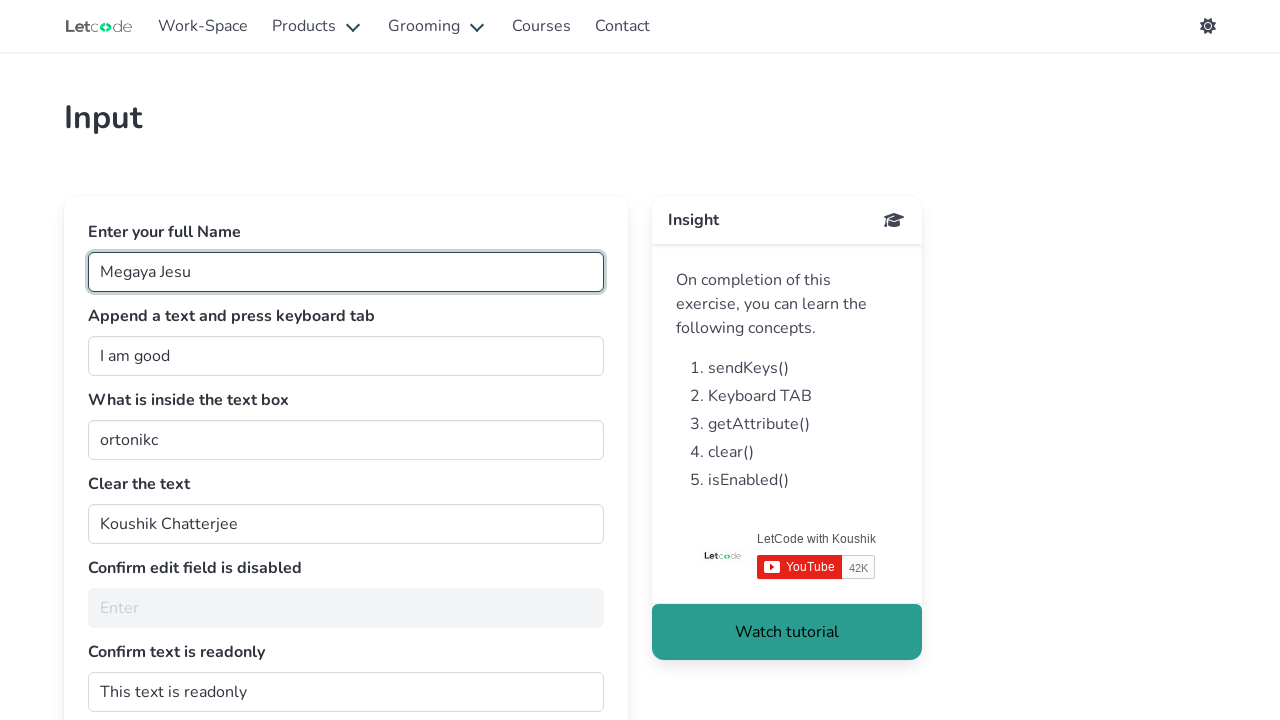

Located the join input field with existing value 'I am good'
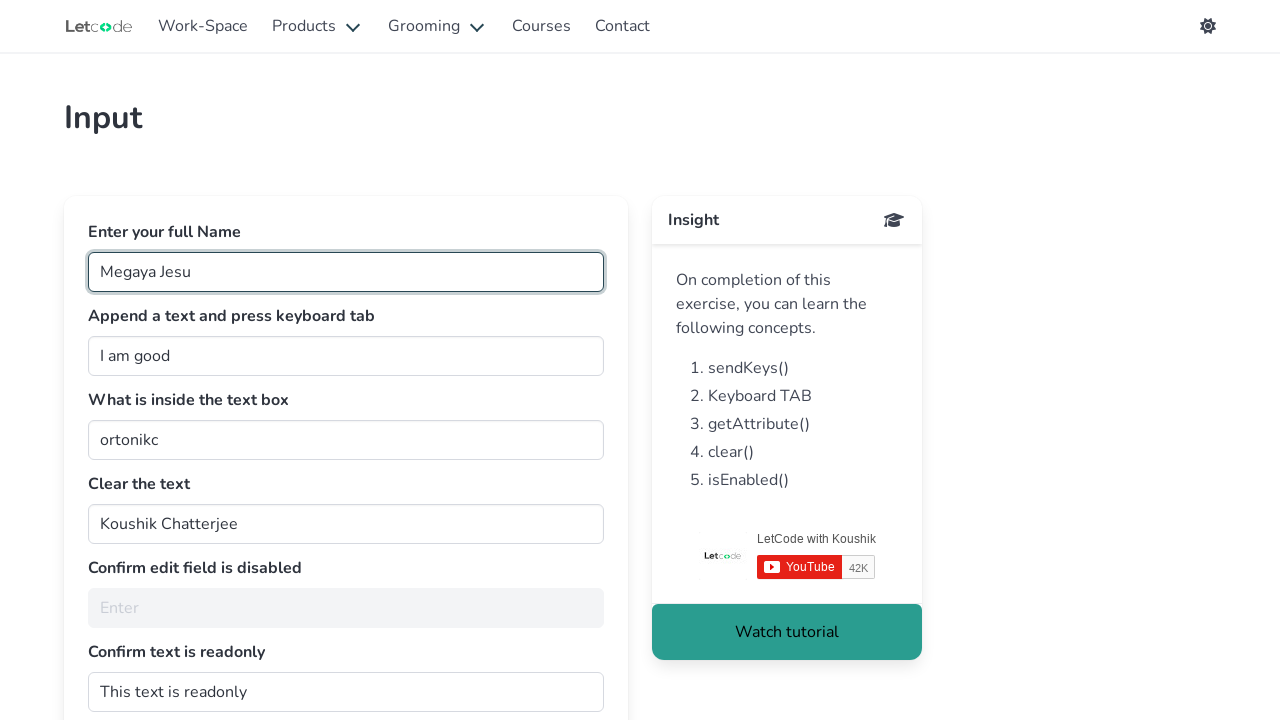

Typed 'TestText' to append to the join field on input#join[value='I am good']
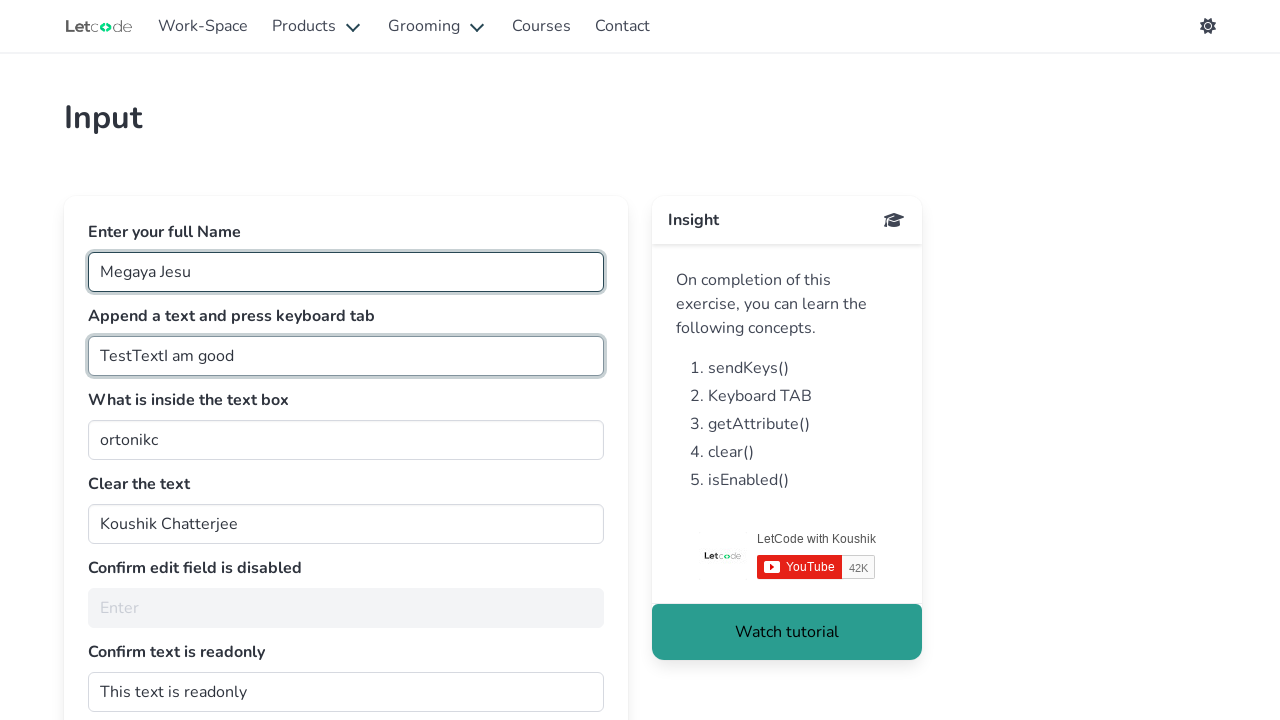

Pressed Tab key to move focus from join field on input#join[value='I am good']
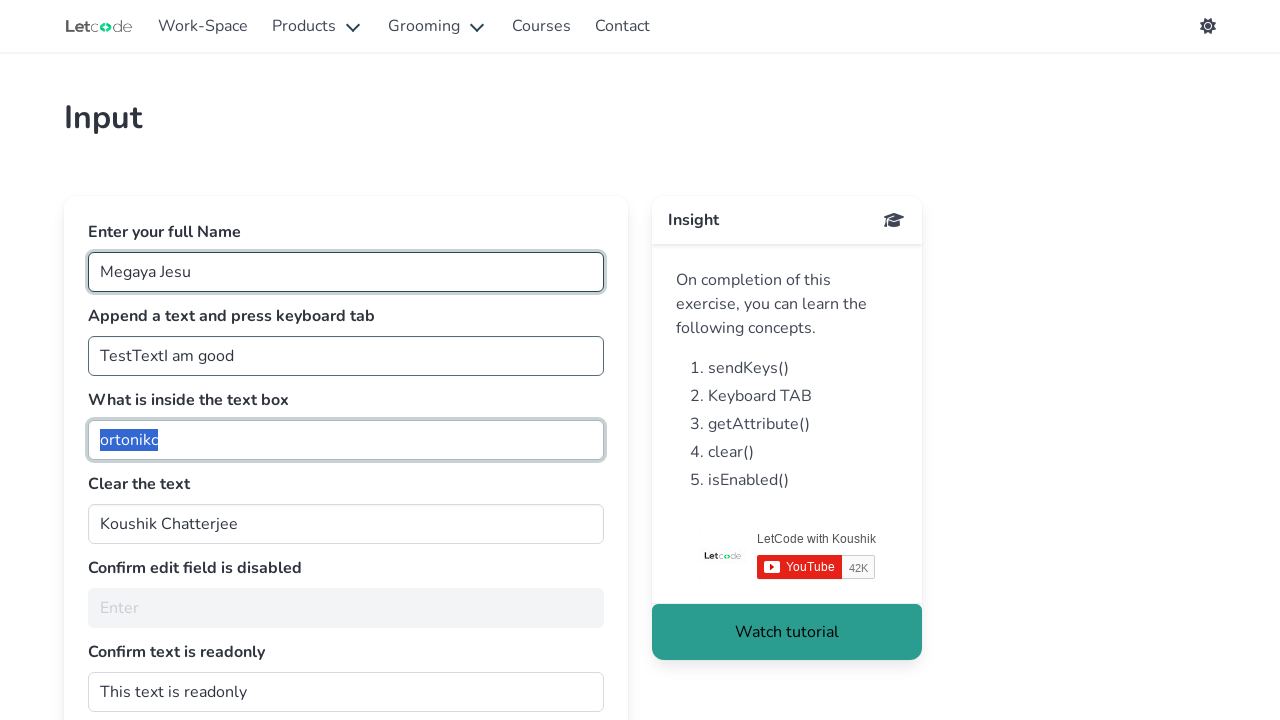

Waited for getMe field to load
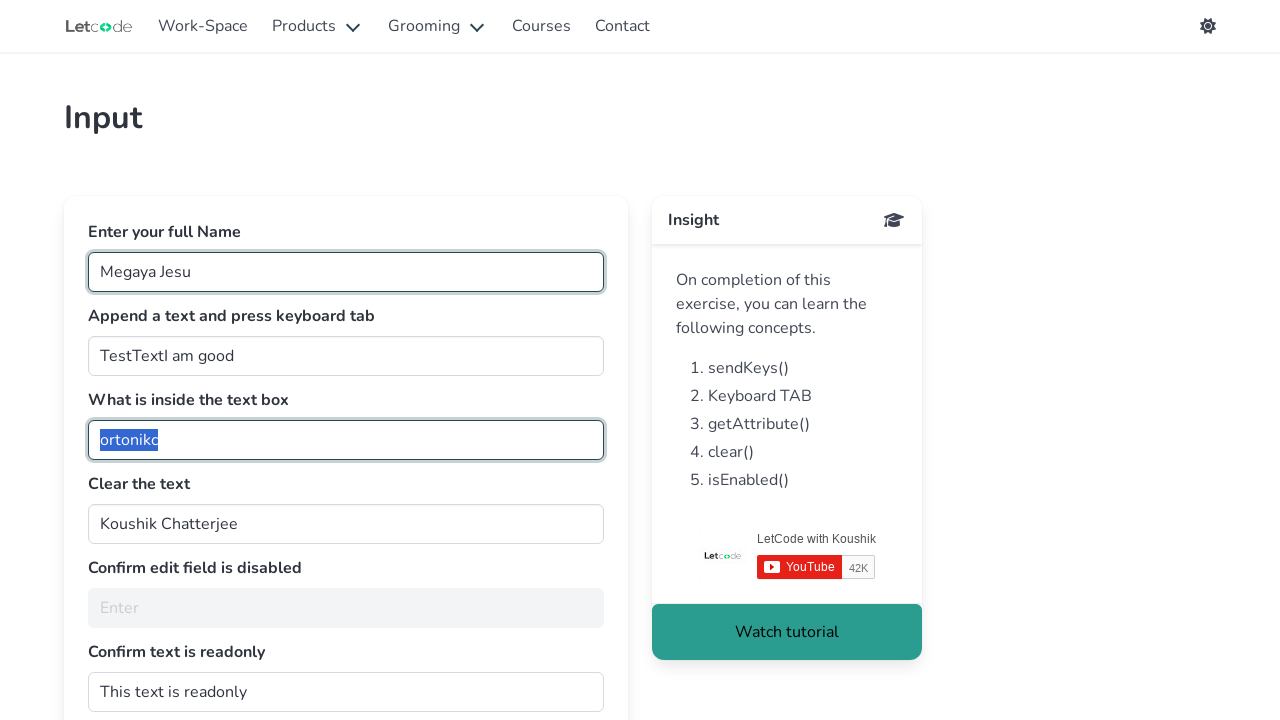

Cleared the clearMe text field on #clearMe
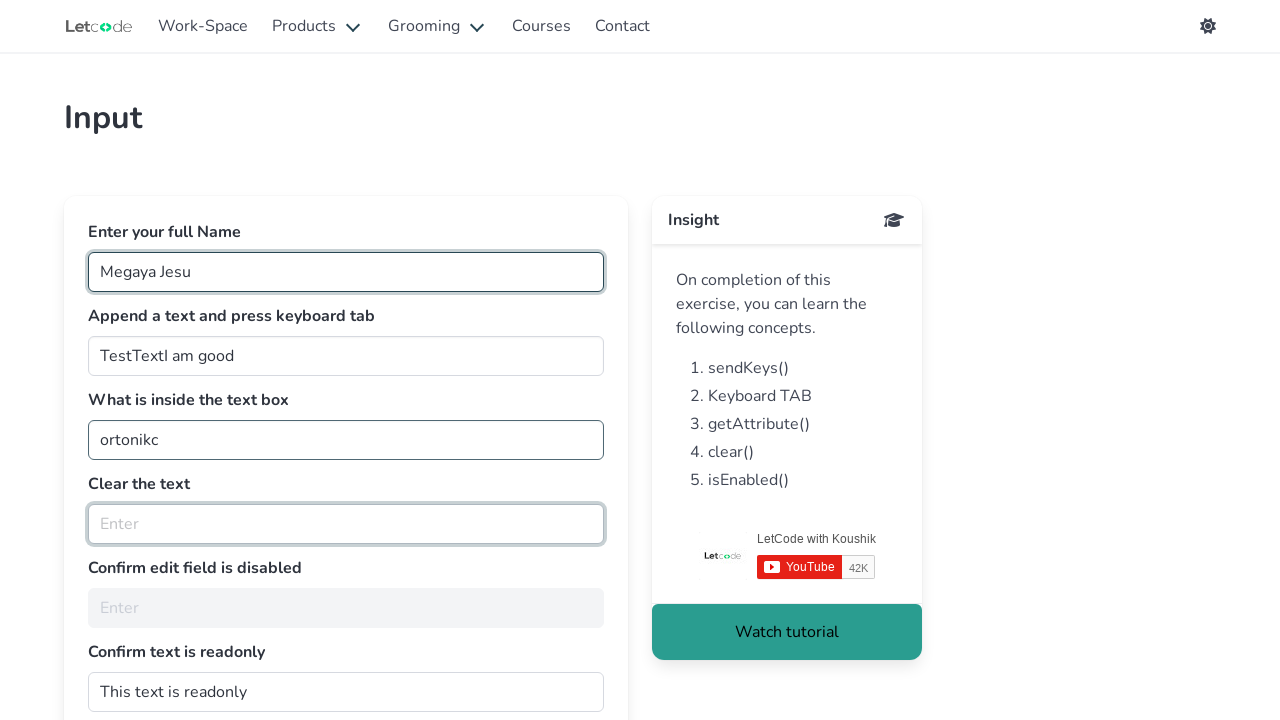

Verified that the disabled noEdit field exists
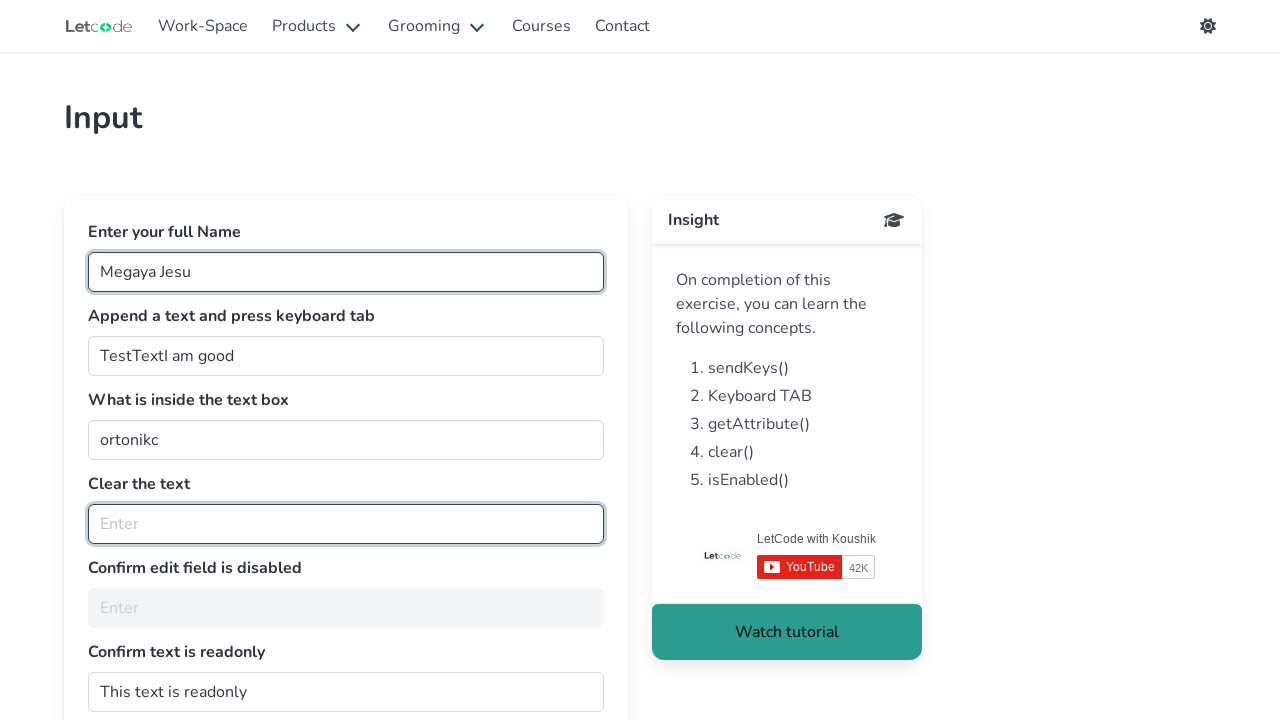

Verified that the readonly dontwrite field exists
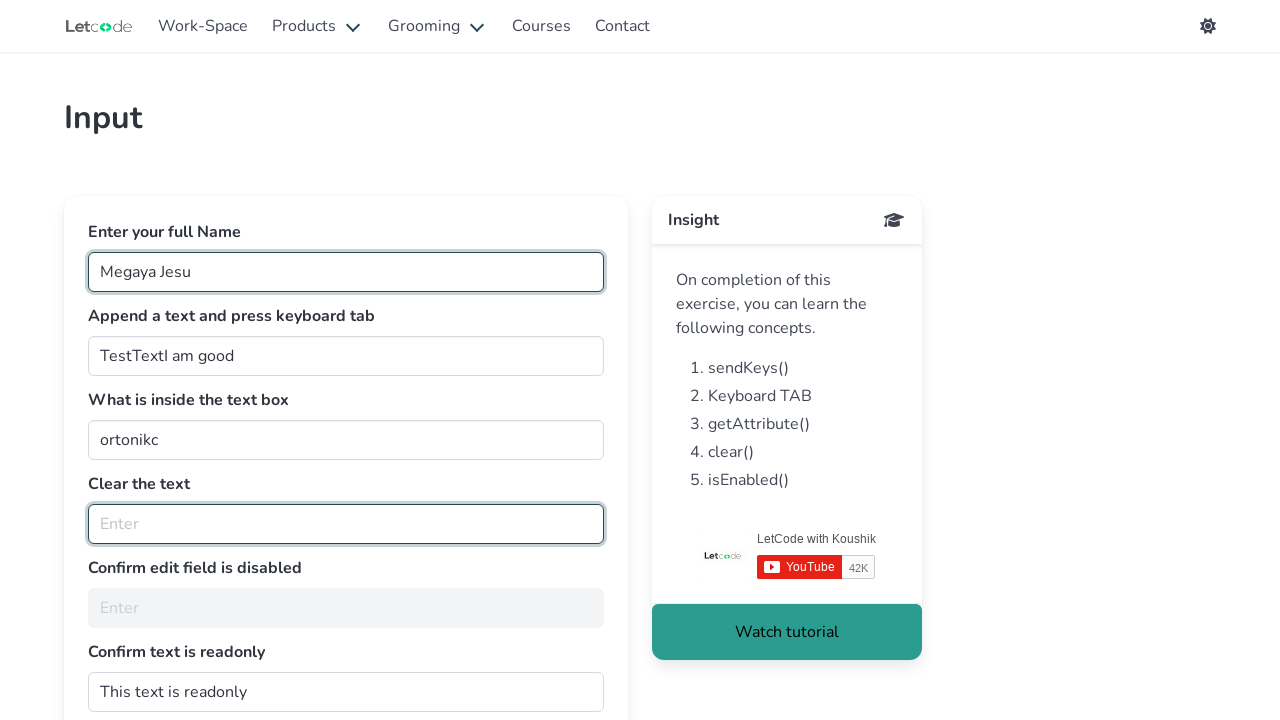

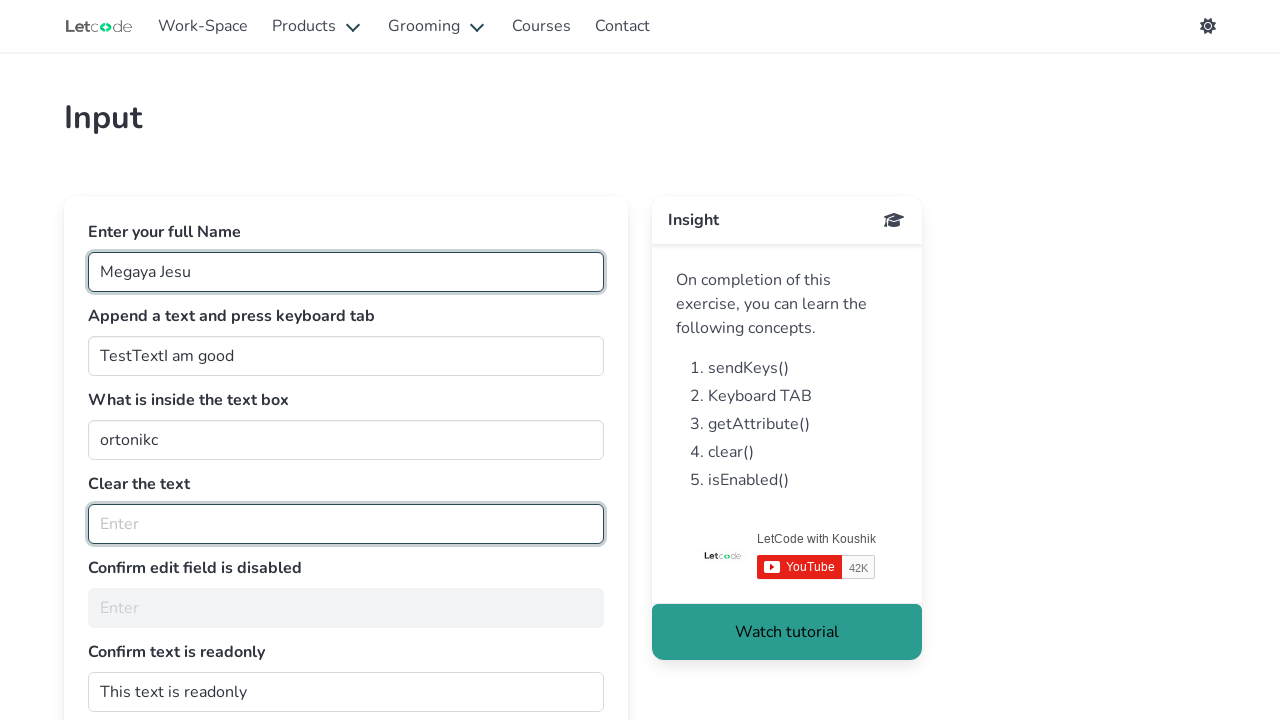